Tests registration form by entering only an email address, then submitting to verify the missing login name error.

Starting URL: https://webgame.cz/wg/service.php?p=regplayer

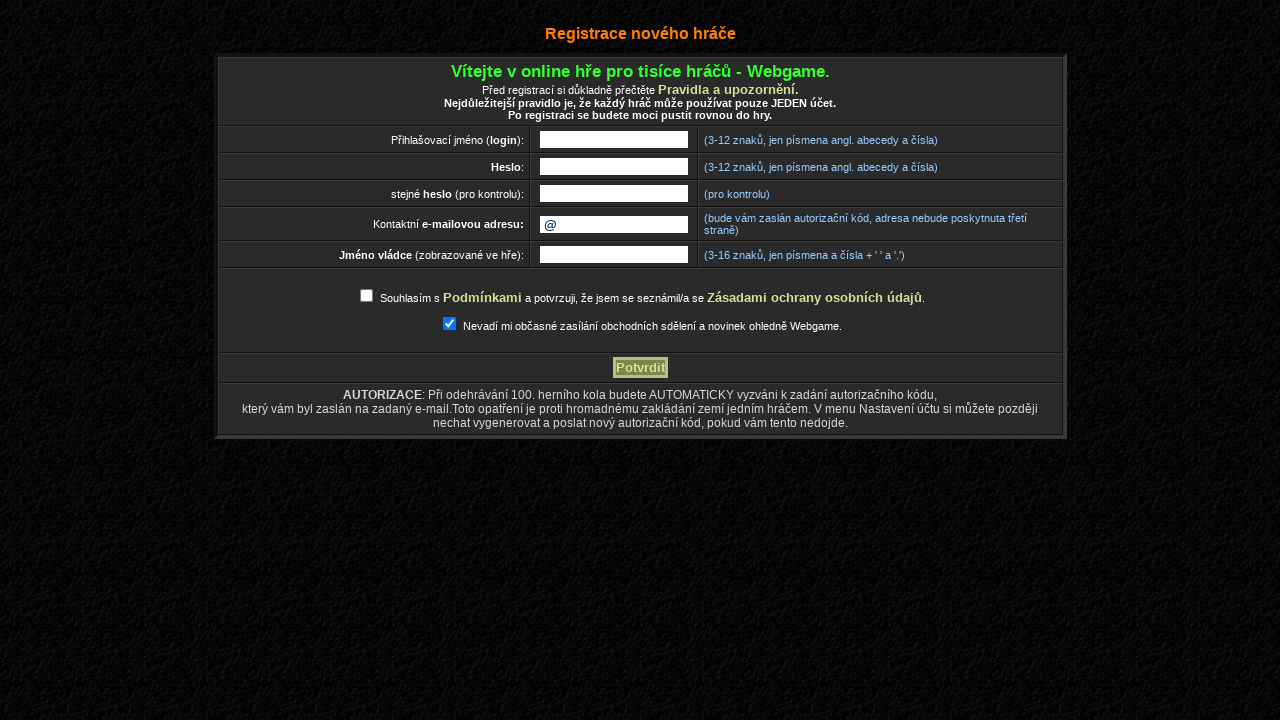

Filled email field with 'randomuser@testmail.com' on input[name='email']
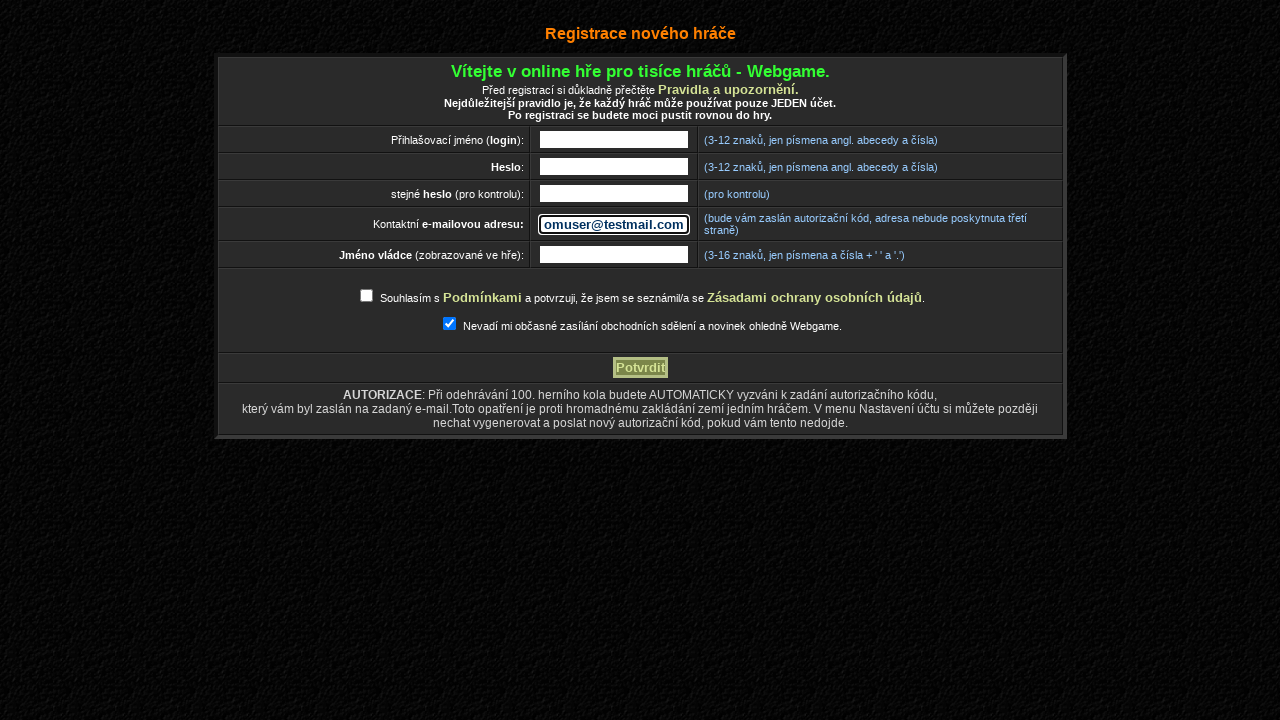

Clicked terms consent checkbox at (366, 296) on #terms_consent
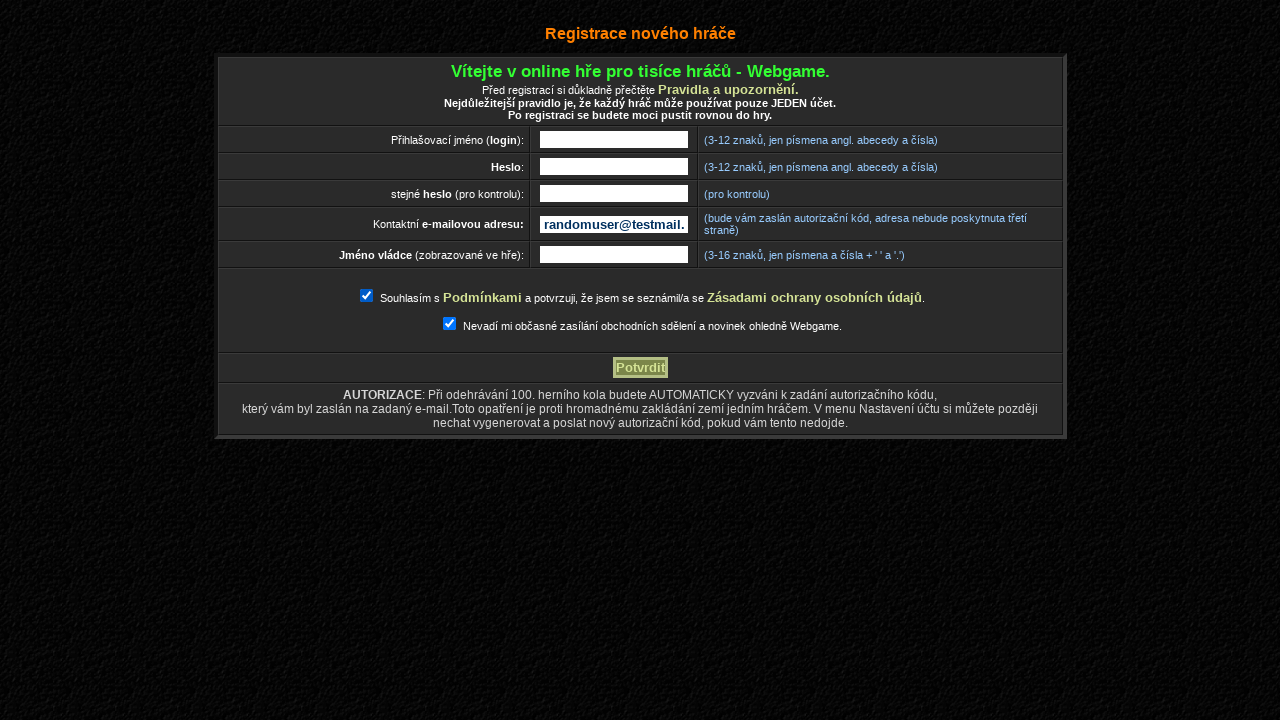

Clicked registration button to submit form at (640, 368) on input[name='action']
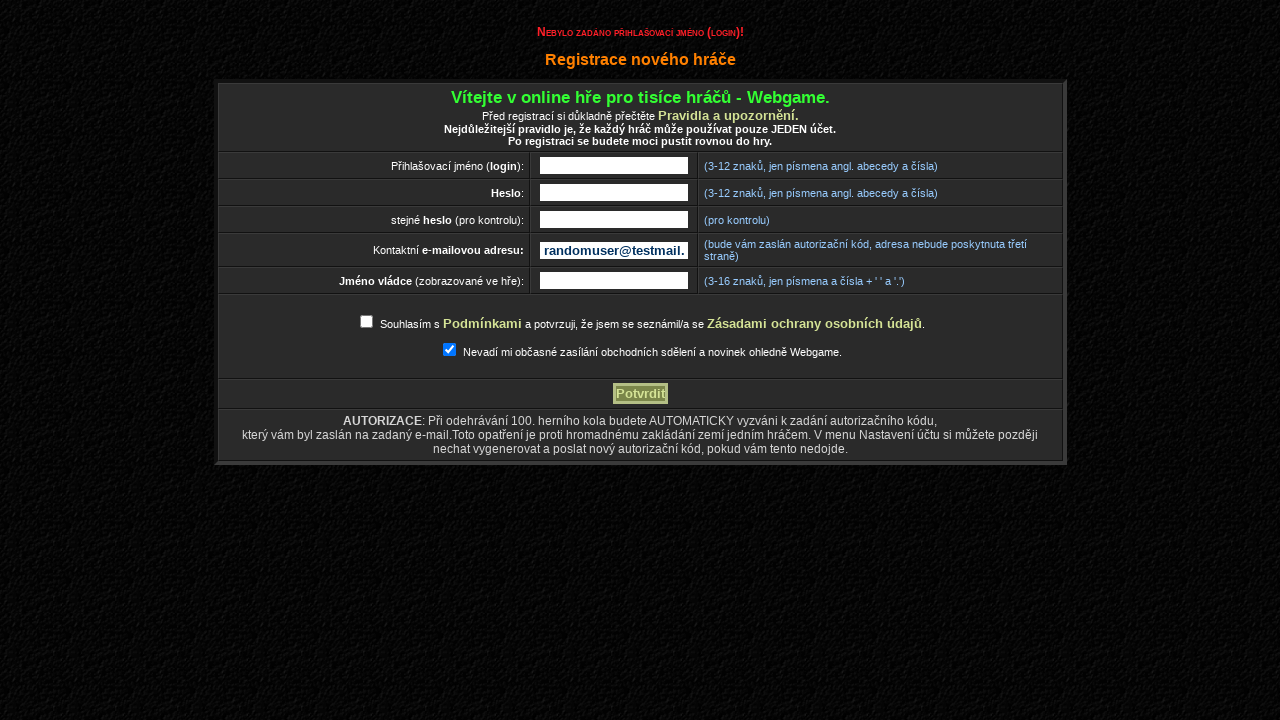

Error message appeared - missing login name validation error displayed
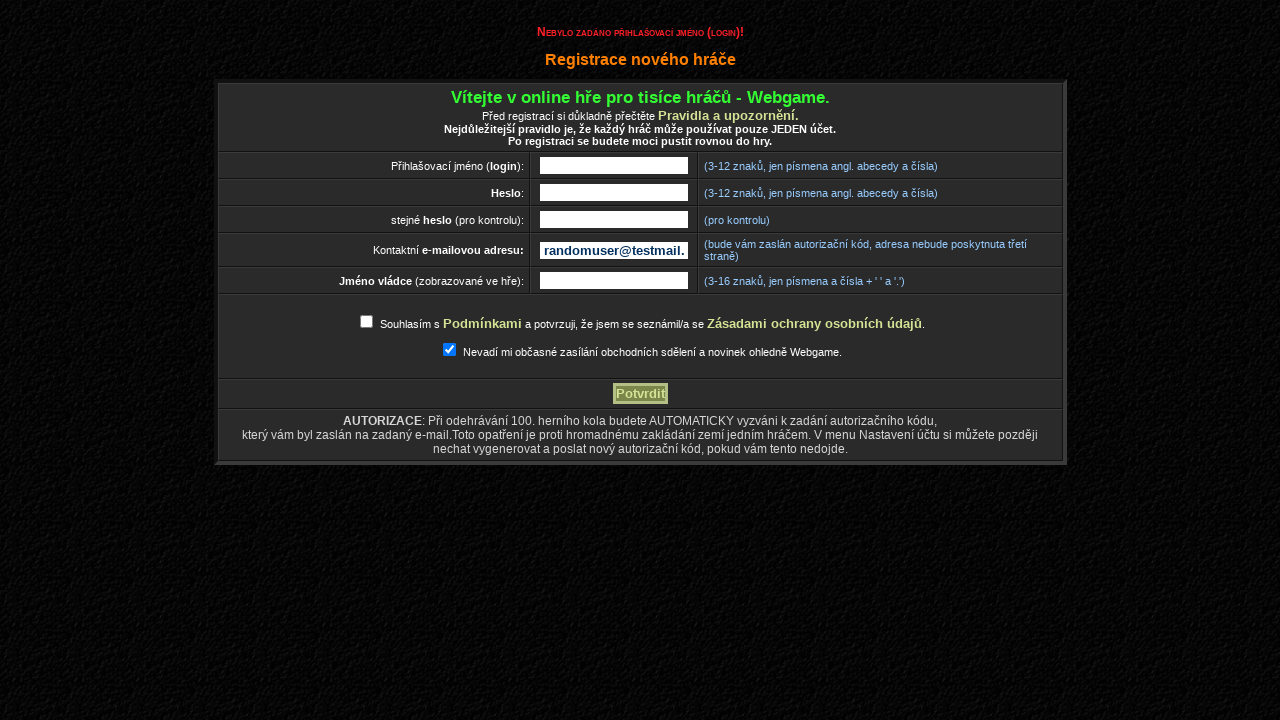

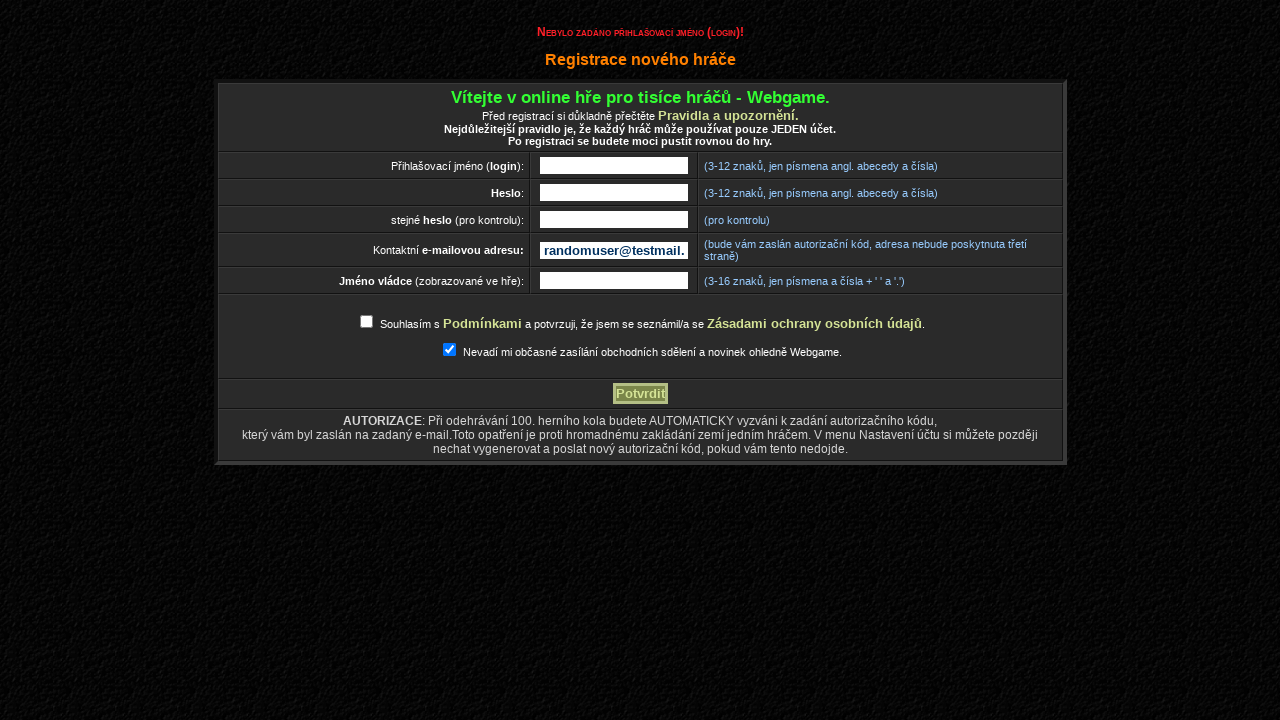